Tests JavaScript alert interactions on DemoQA site including accepting a simple alert, waiting for a timed alert, dismissing a confirm dialog, and entering text in a prompt dialog.

Starting URL: https://demoqa.com/

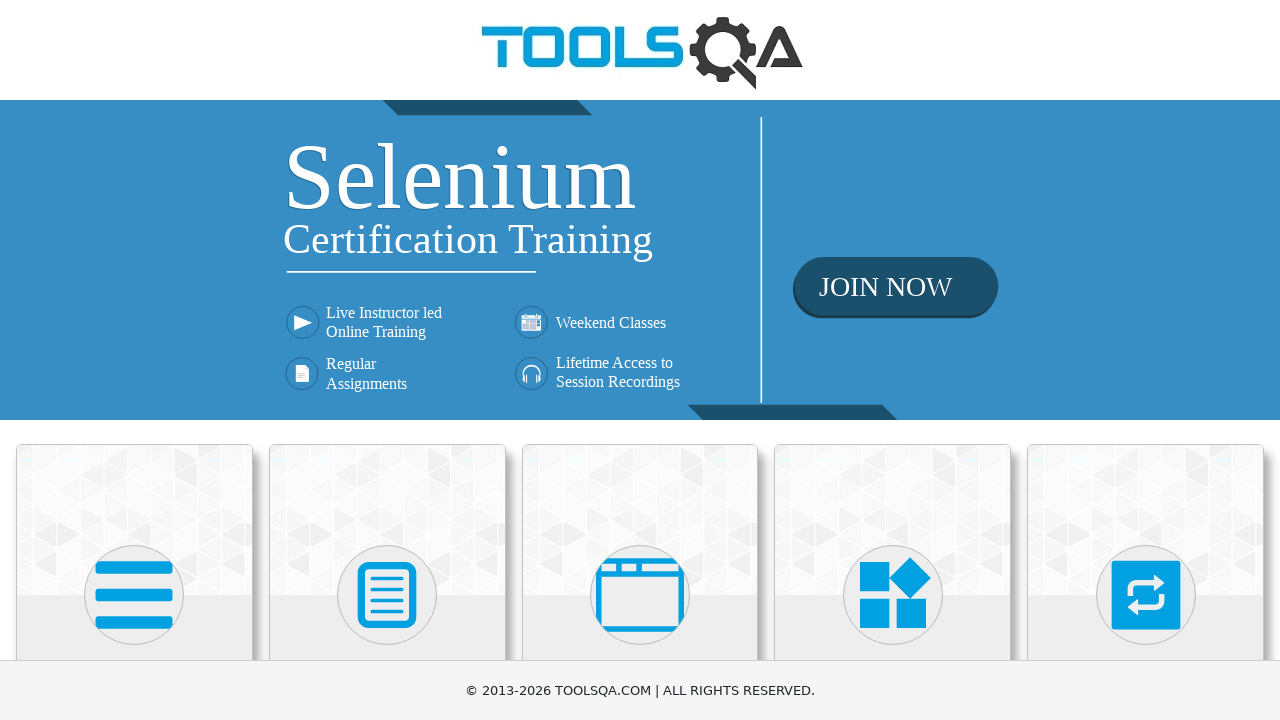

Scrolled down 400px to view menu items
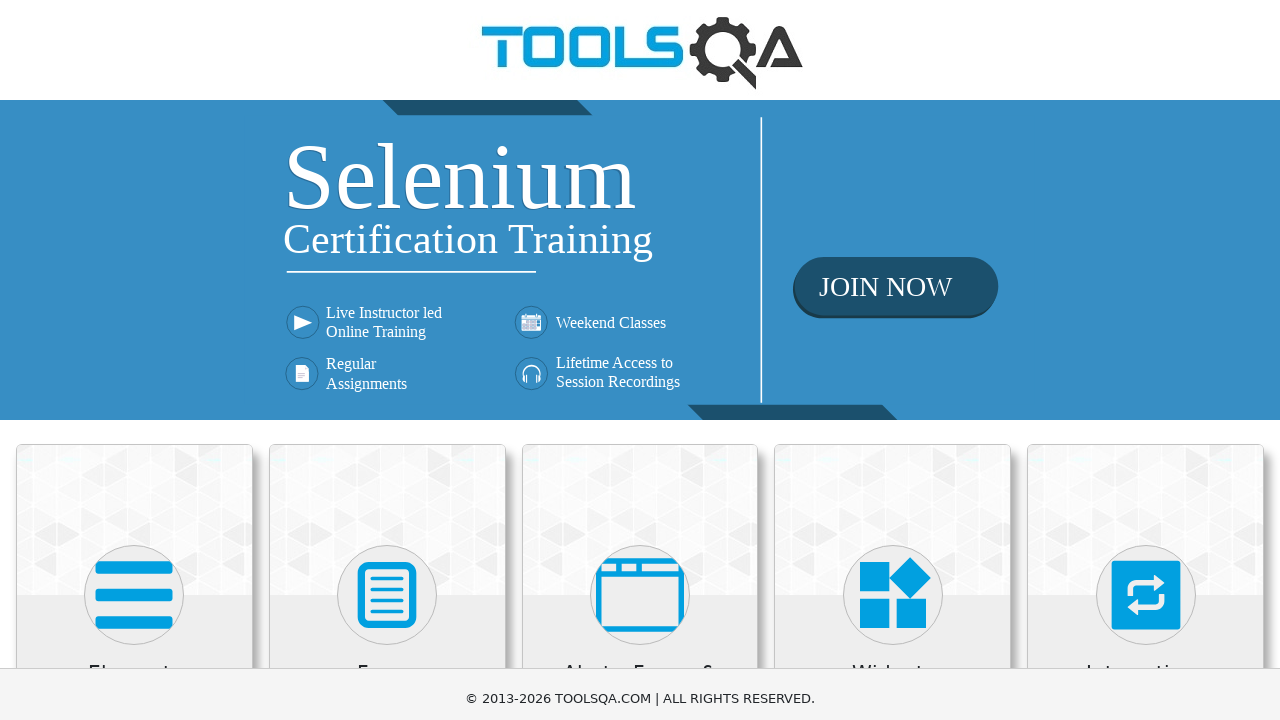

Clicked on 'Alerts, Frame & Windows' menu at (640, 285) on xpath=//h5[text()='Alerts, Frame & Windows']
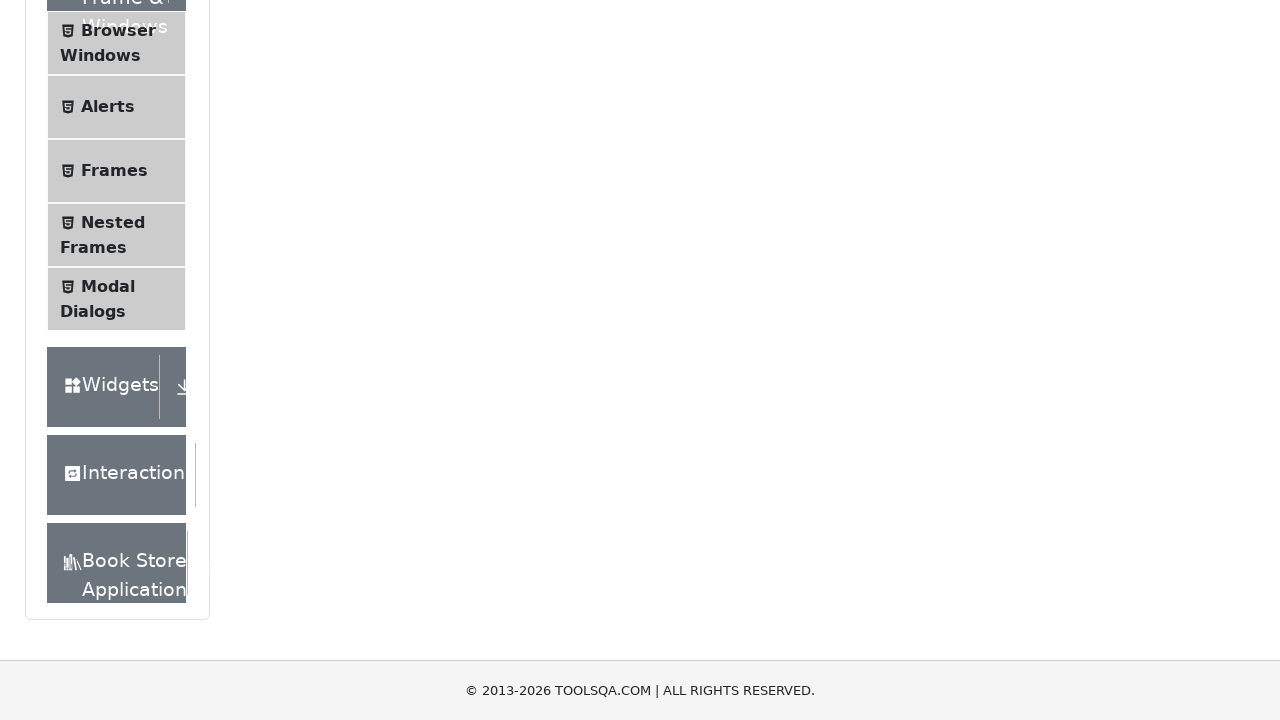

Clicked on 'Alerts' submenu at (108, 107) on xpath=//span[text()='Alerts']
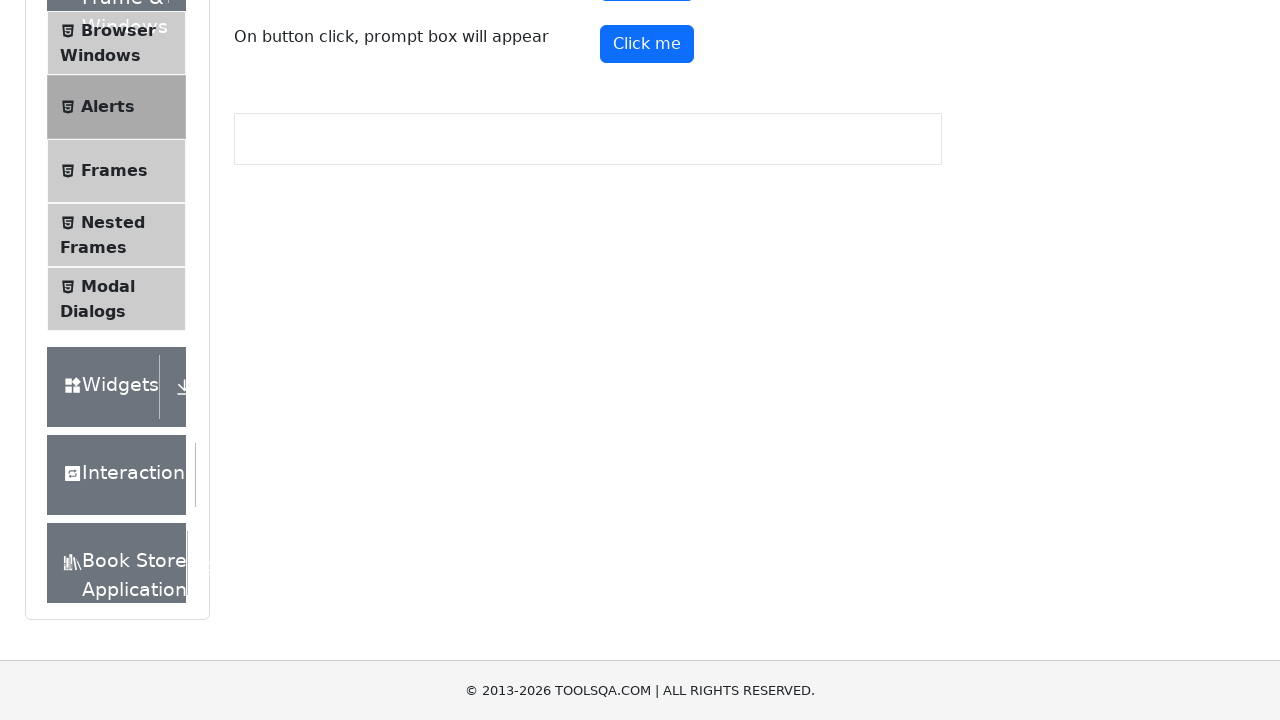

Clicked alert button and accepted simple alert dialog at (647, 242) on #alertButton
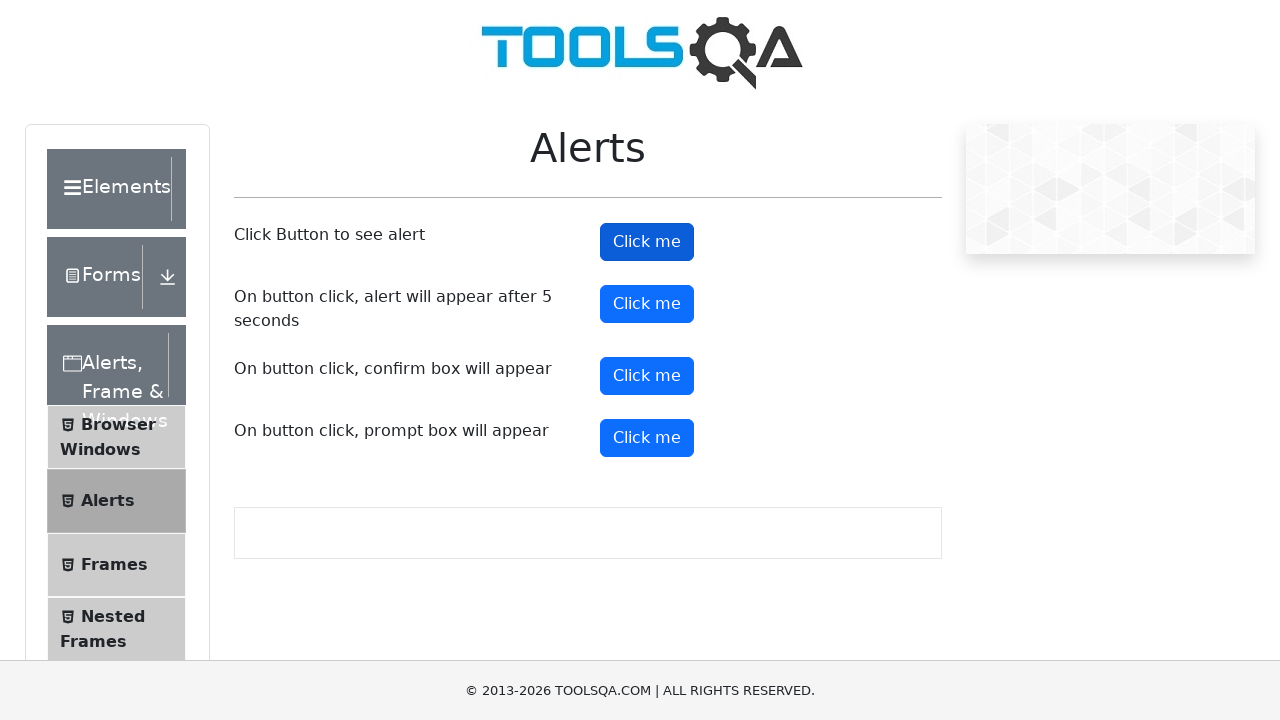

Waited 500ms after simple alert
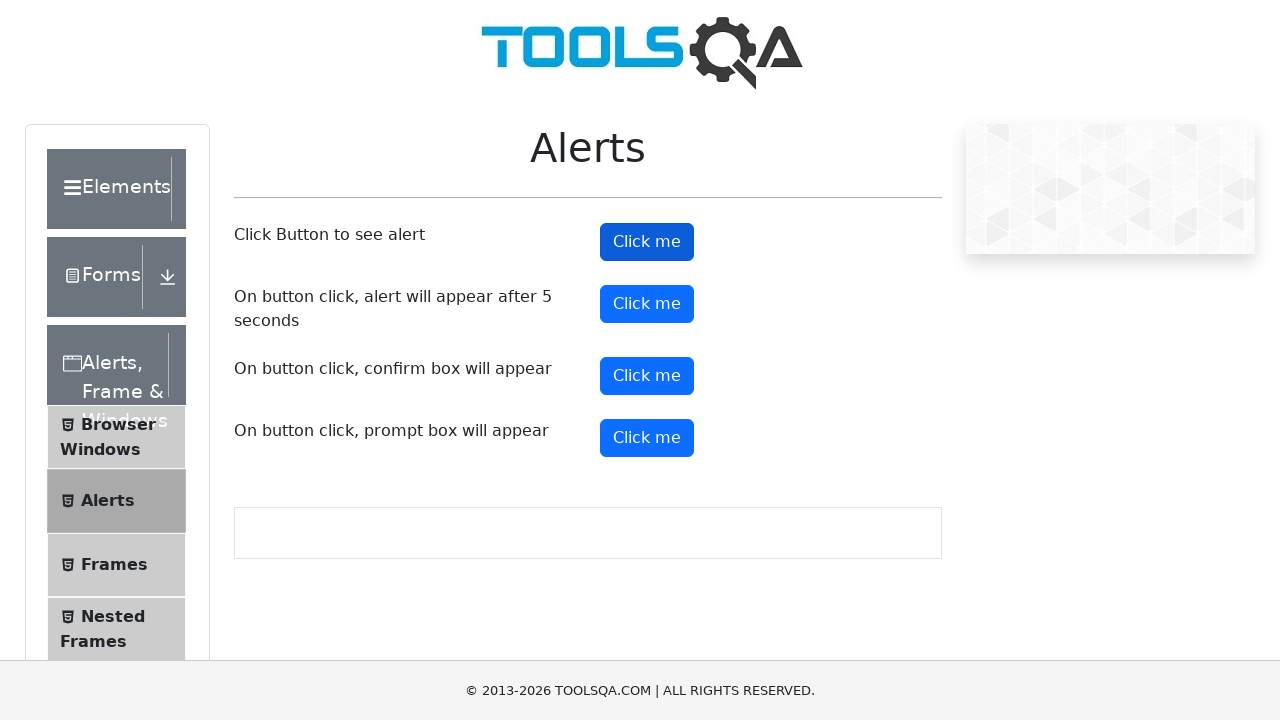

Clicked timer alert button and accepted timed alert dialog at (647, 304) on #timerAlertButton
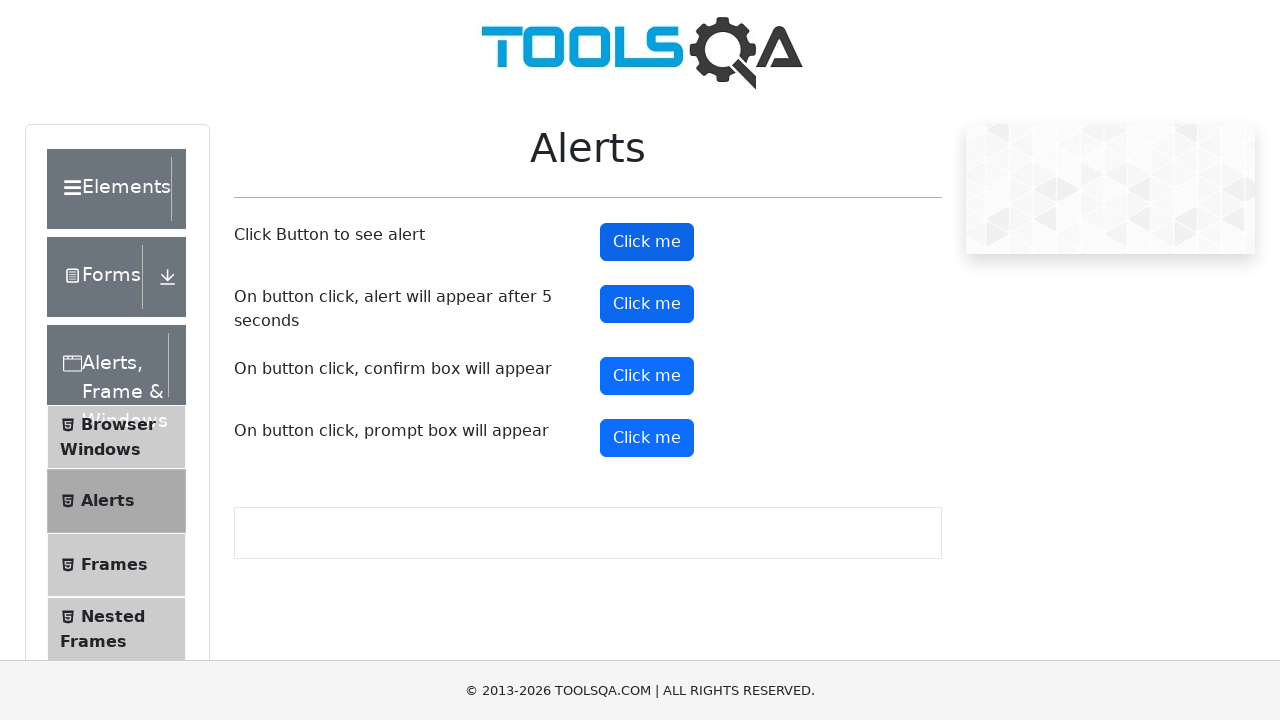

Waited 6000ms for timed alert to appear and be handled
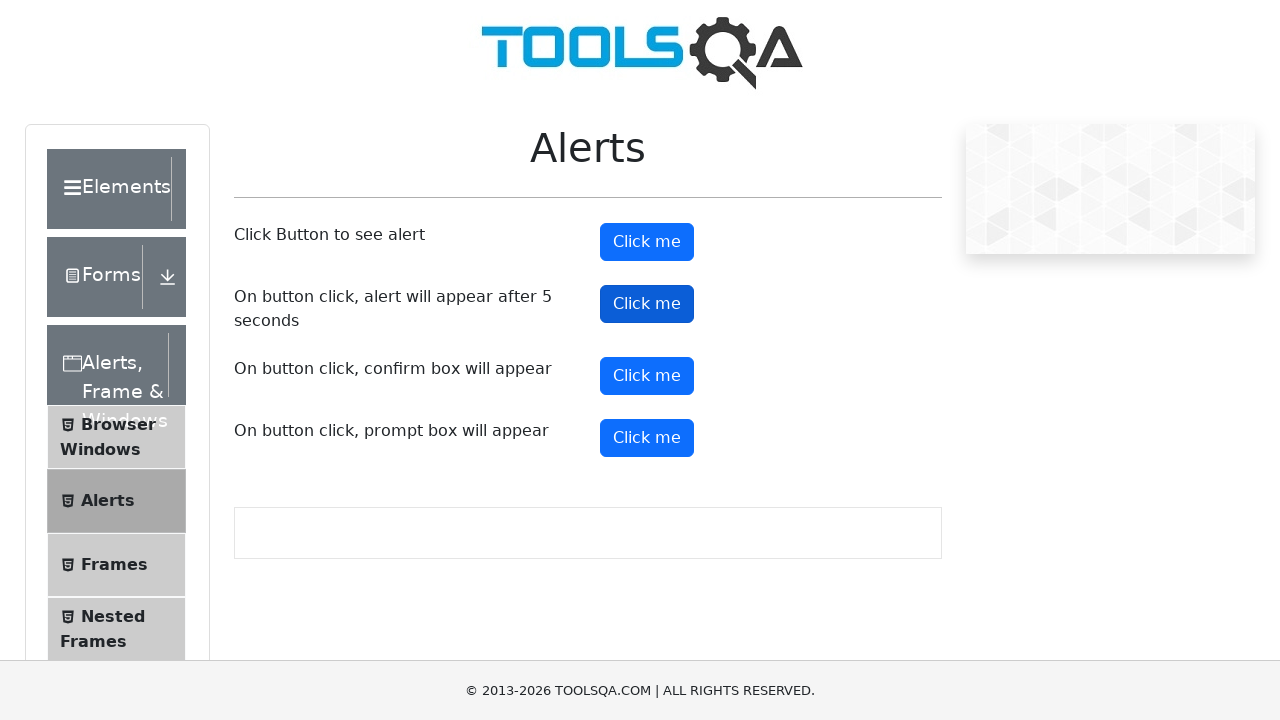

Clicked confirm button and dismissed confirm dialog at (647, 376) on #confirmButton
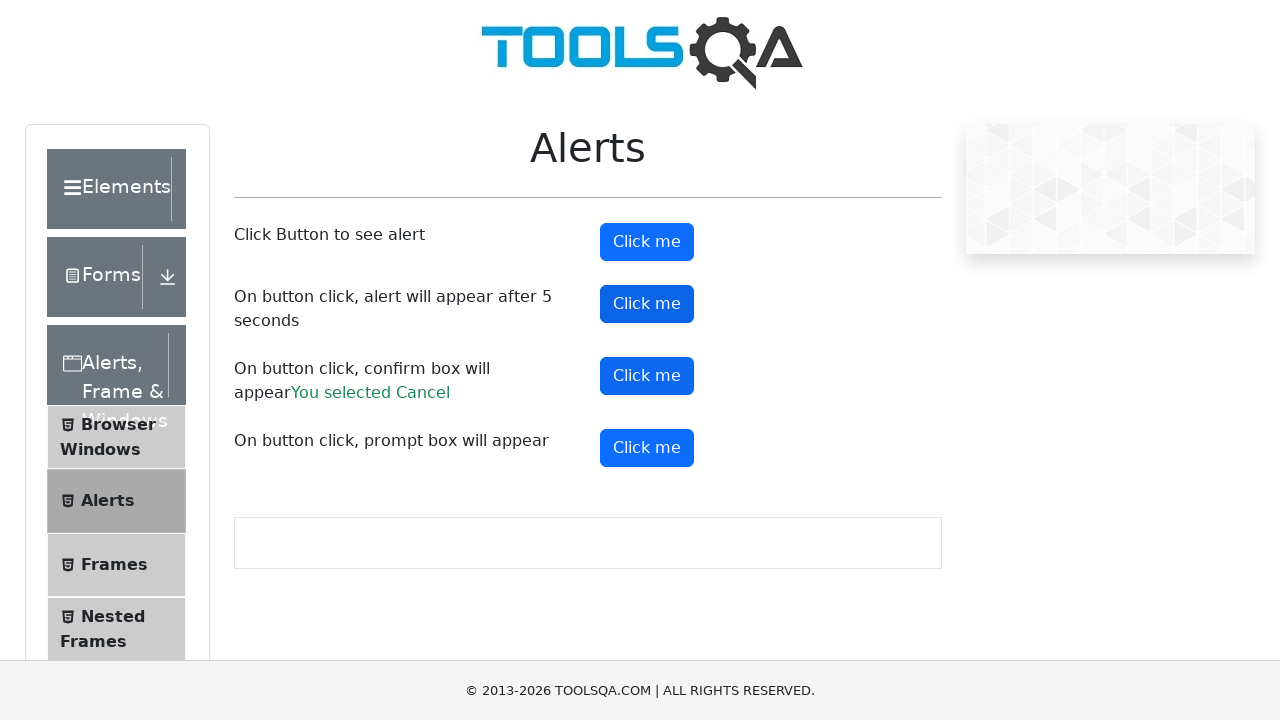

Waited 500ms after dismissing confirm dialog
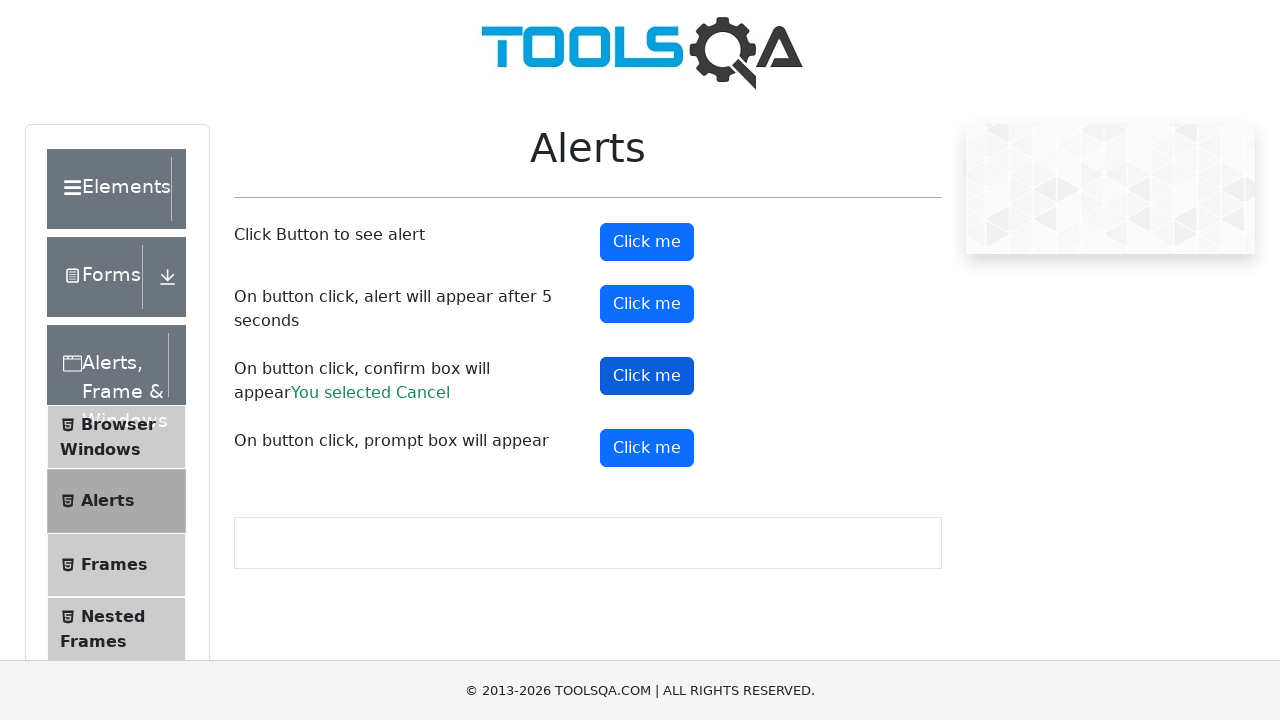

Confirmed that confirm result element appeared
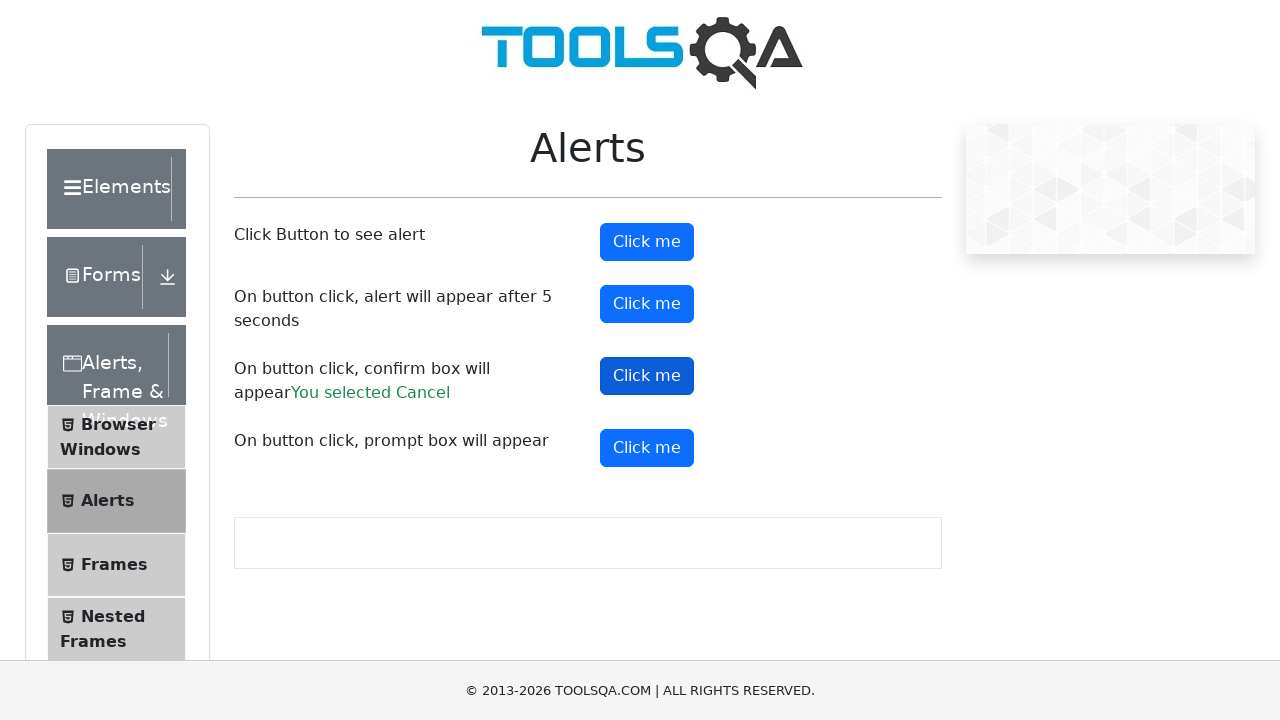

Clicked prompt button and entered 'Jane' in prompt dialog at (647, 448) on #promtButton
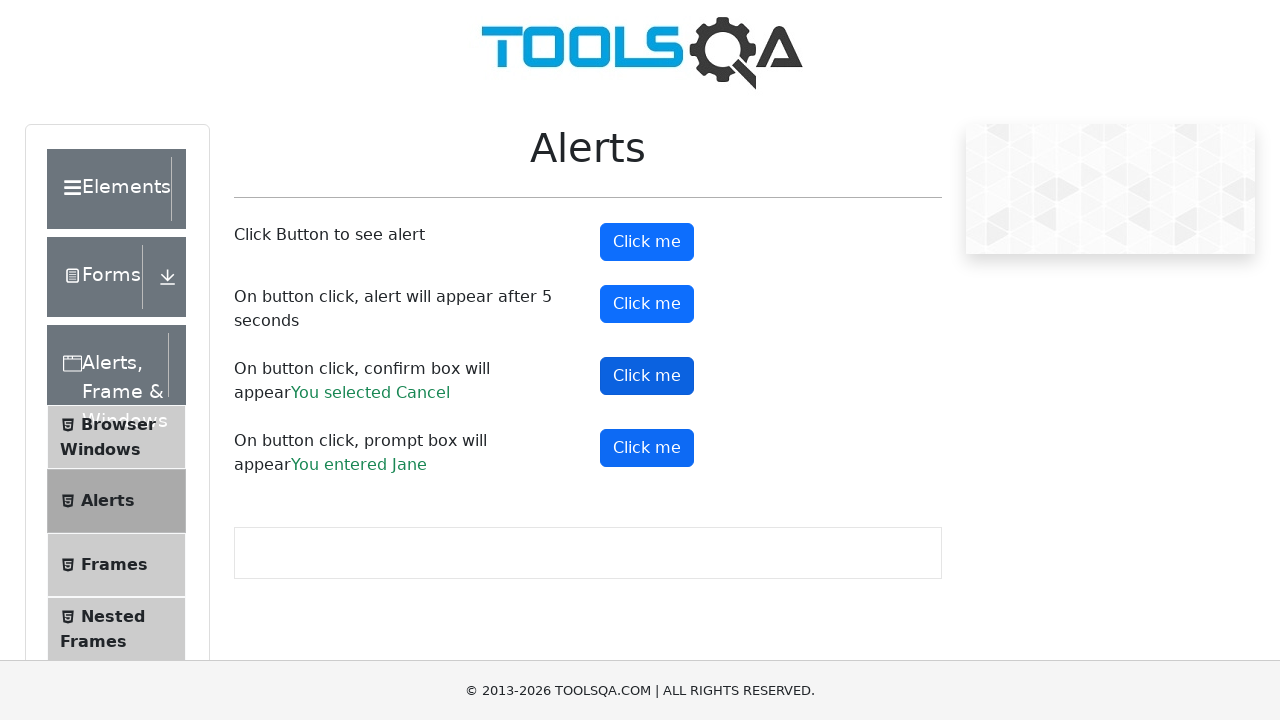

Waited 500ms after prompt dialog
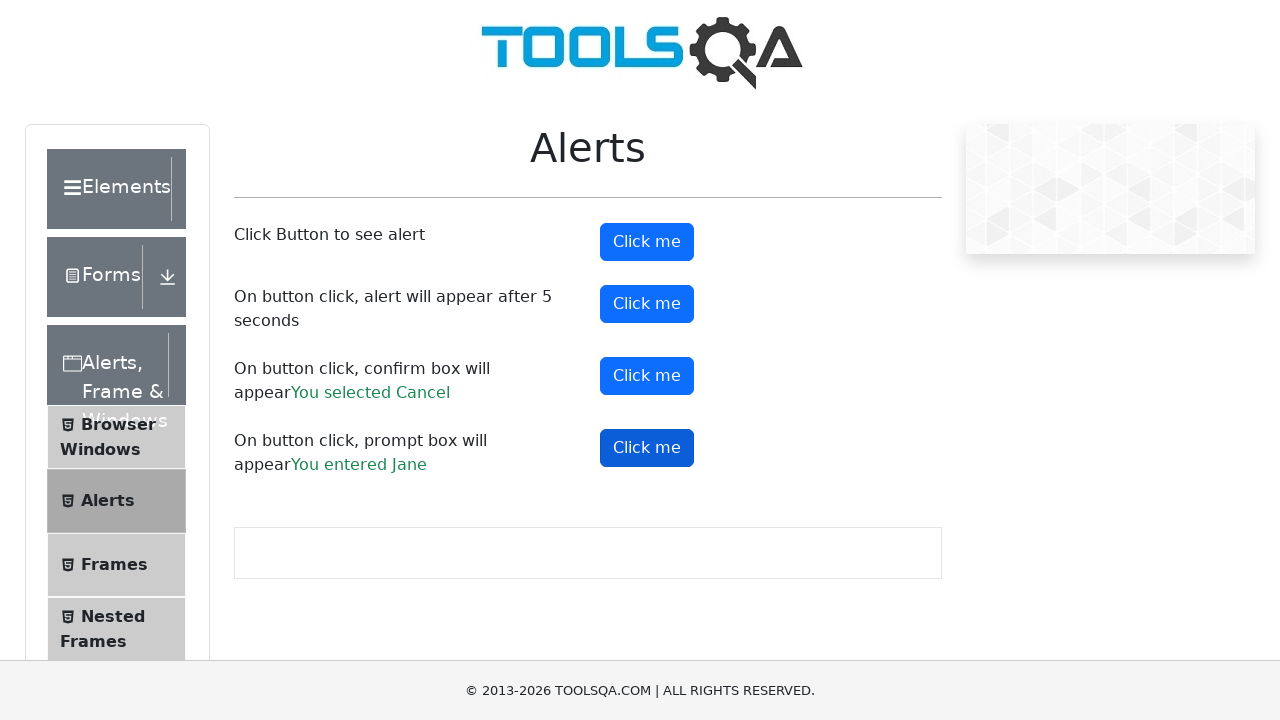

Confirmed that prompt result element appeared with entered text
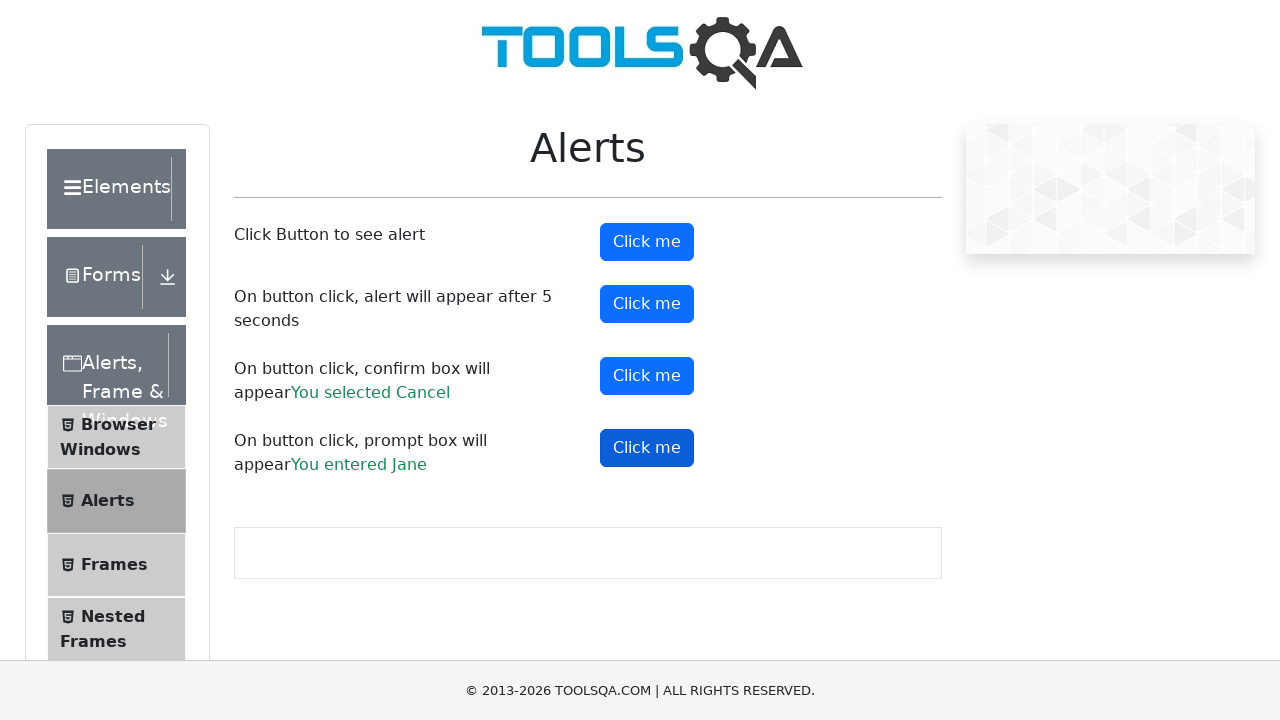

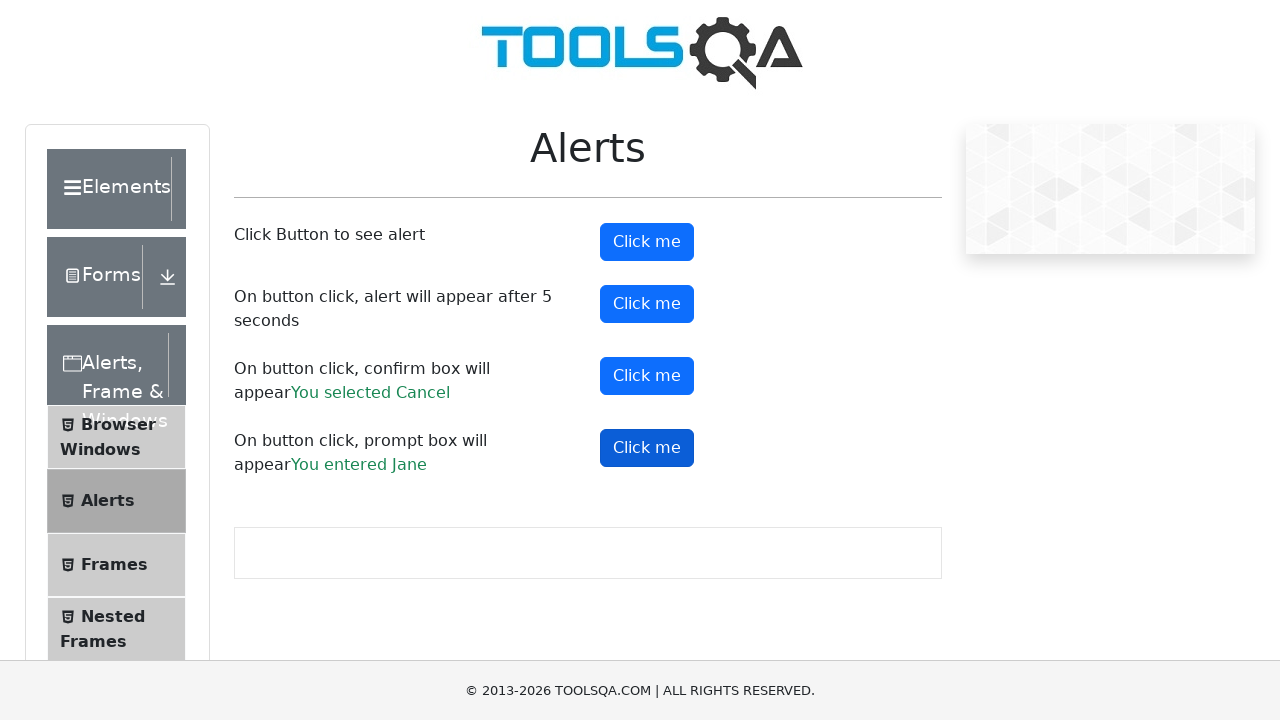